Tests that the input field is cleared after adding a todo item.

Starting URL: https://demo.playwright.dev/todomvc

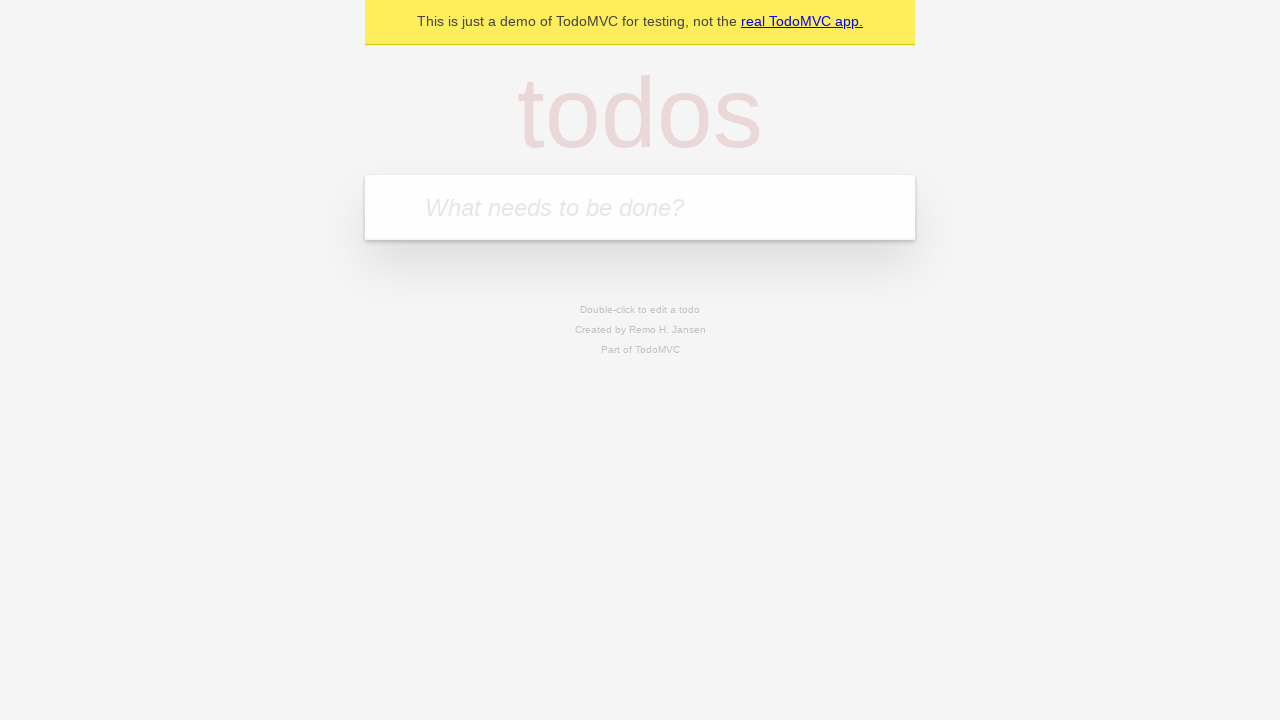

Filled new todo input field with 'buy some cheese' on .new-todo
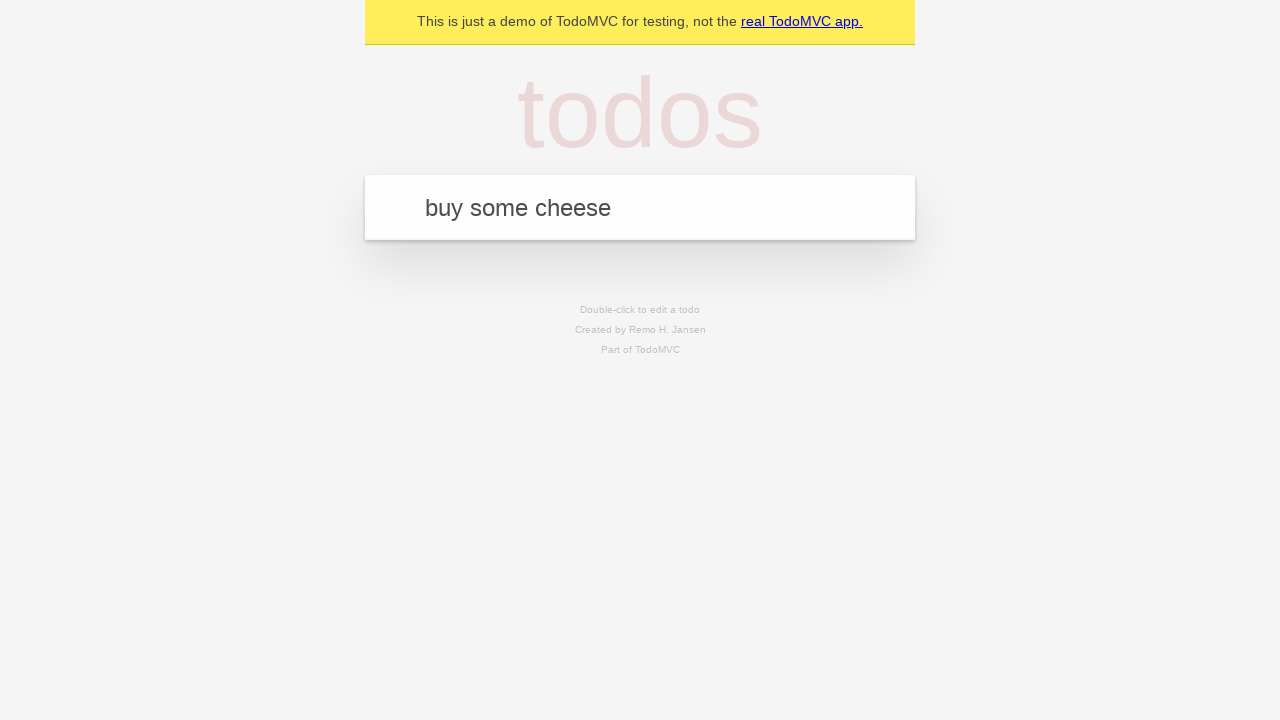

Pressed Enter to add the todo item on .new-todo
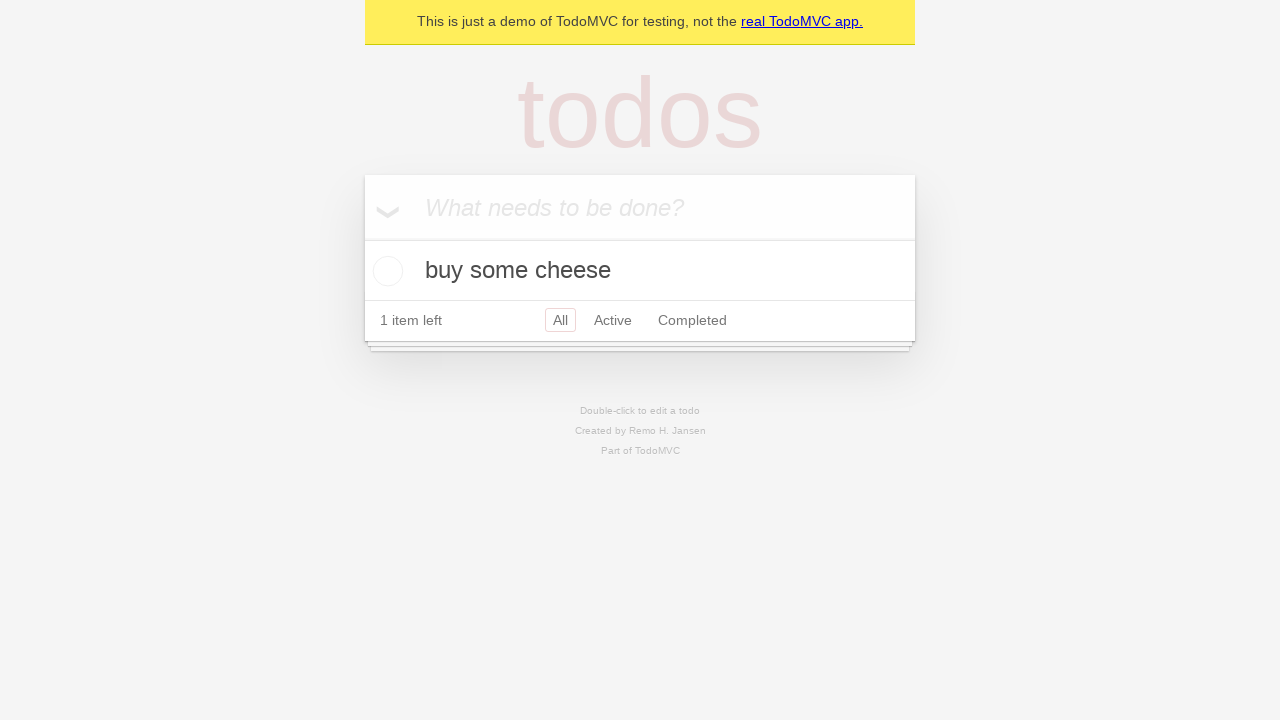

Todo item appeared in the list
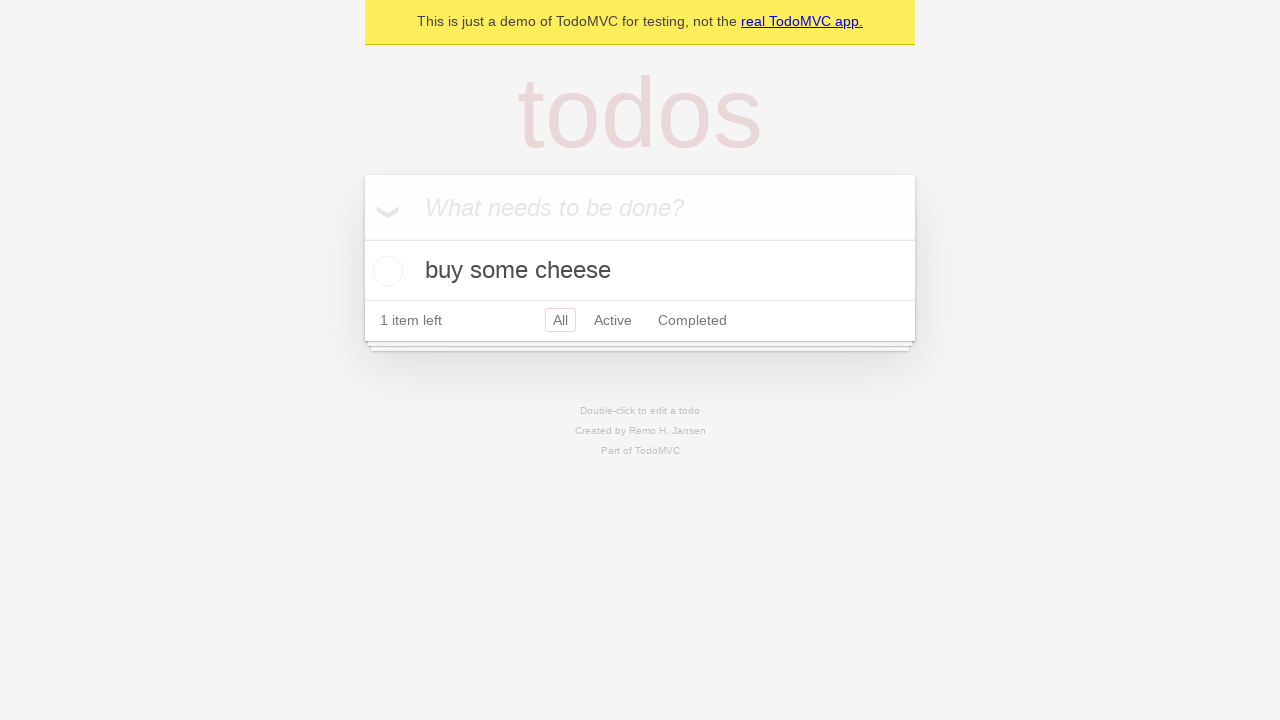

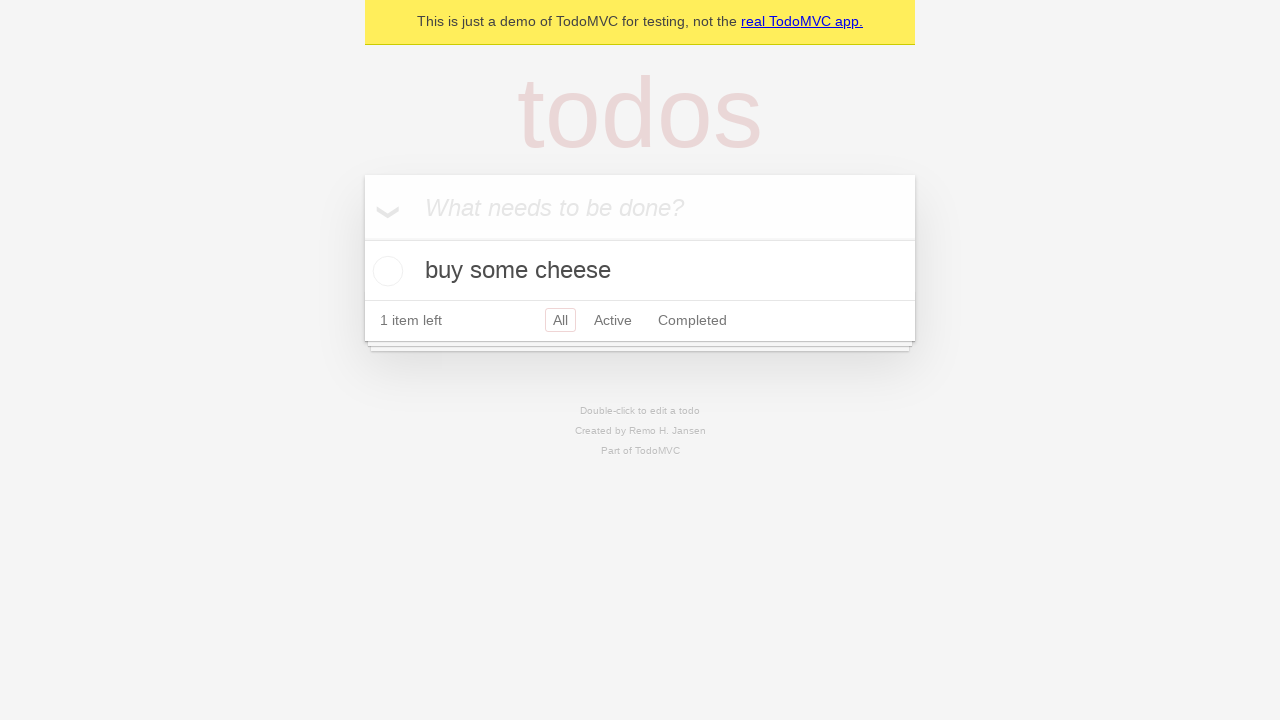